Navigates to W3Schools HTML forms page and checks the selection state of a CSS checkbox

Starting URL: https://www.w3schools.com/html/html_forms.asp

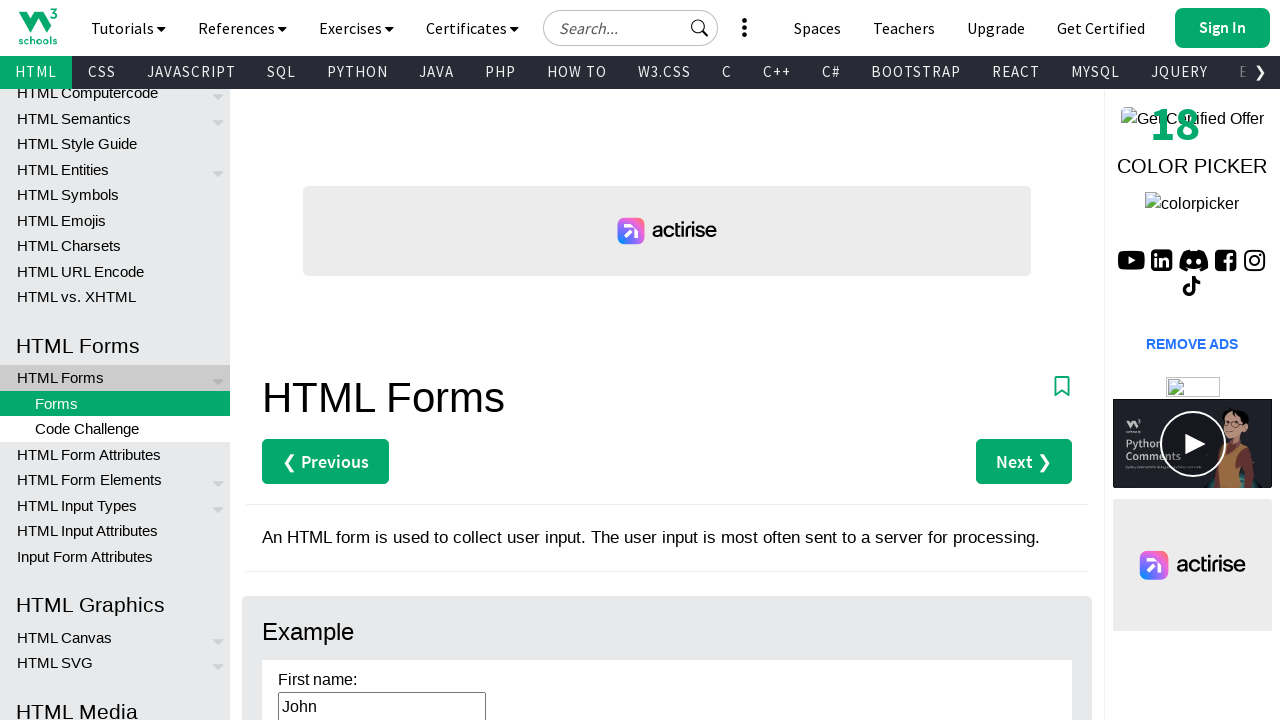

Navigated to W3Schools HTML forms page
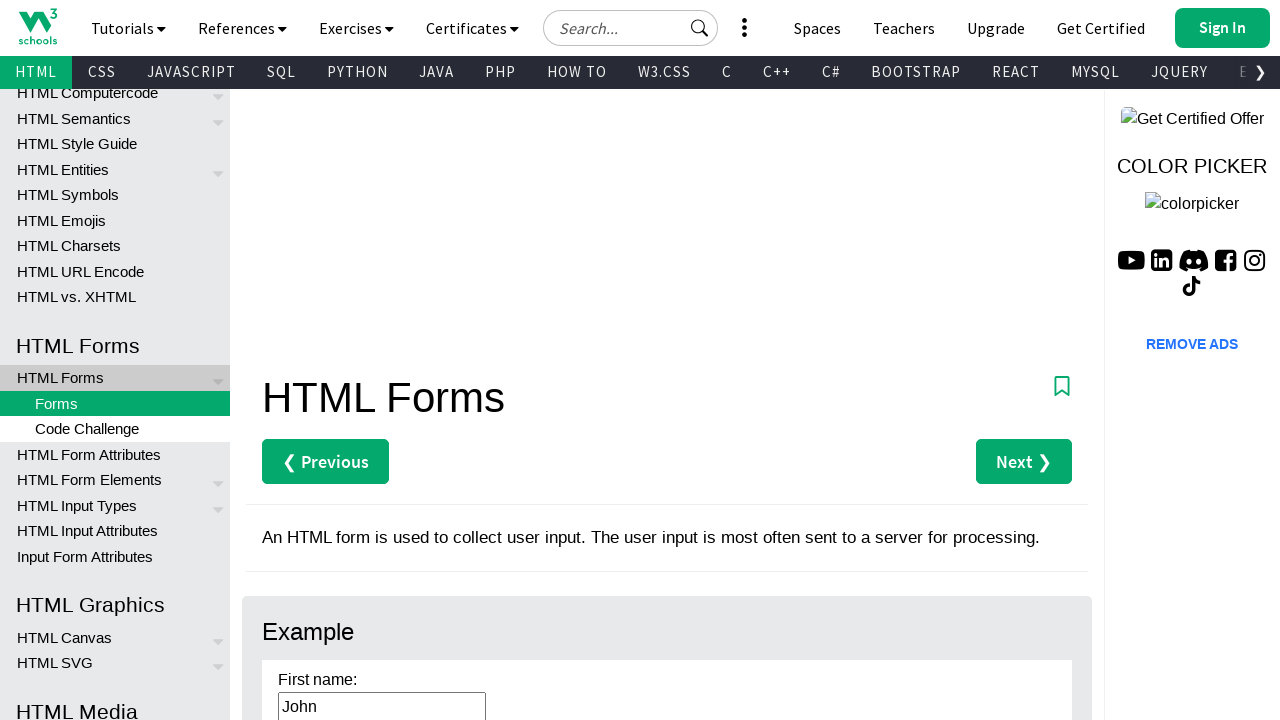

Located CSS checkbox element
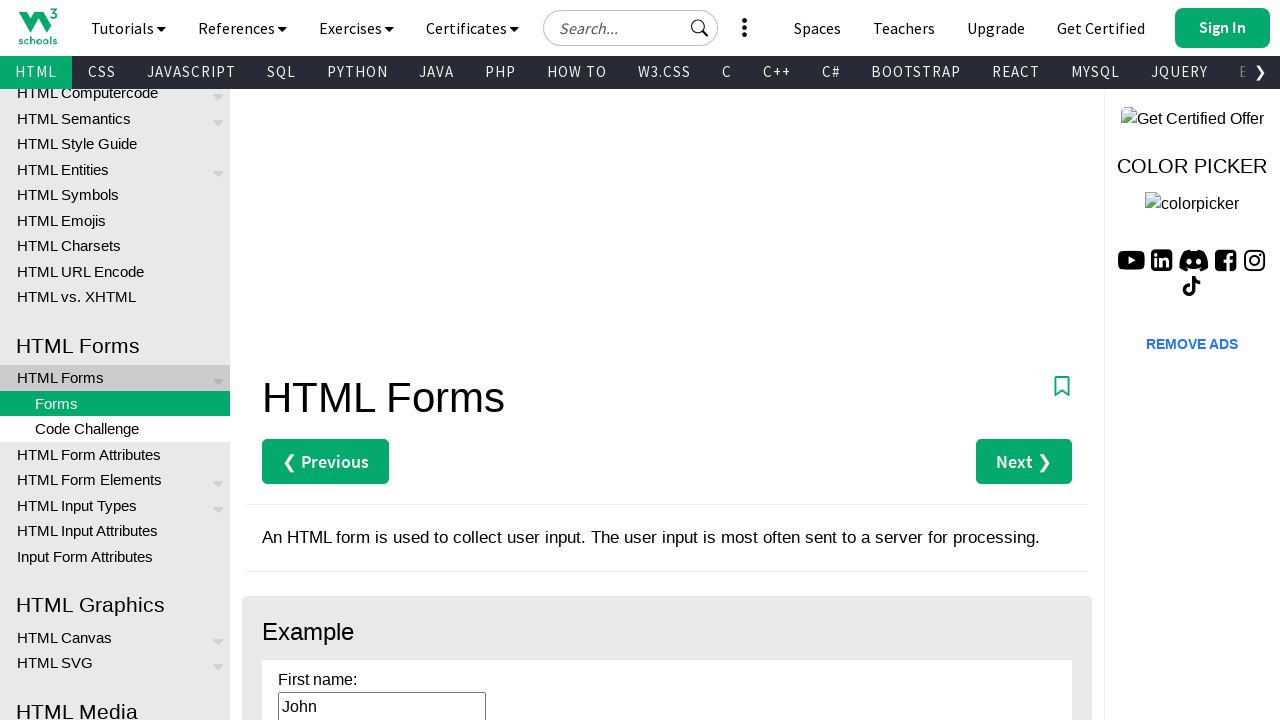

CSS checkbox element is ready
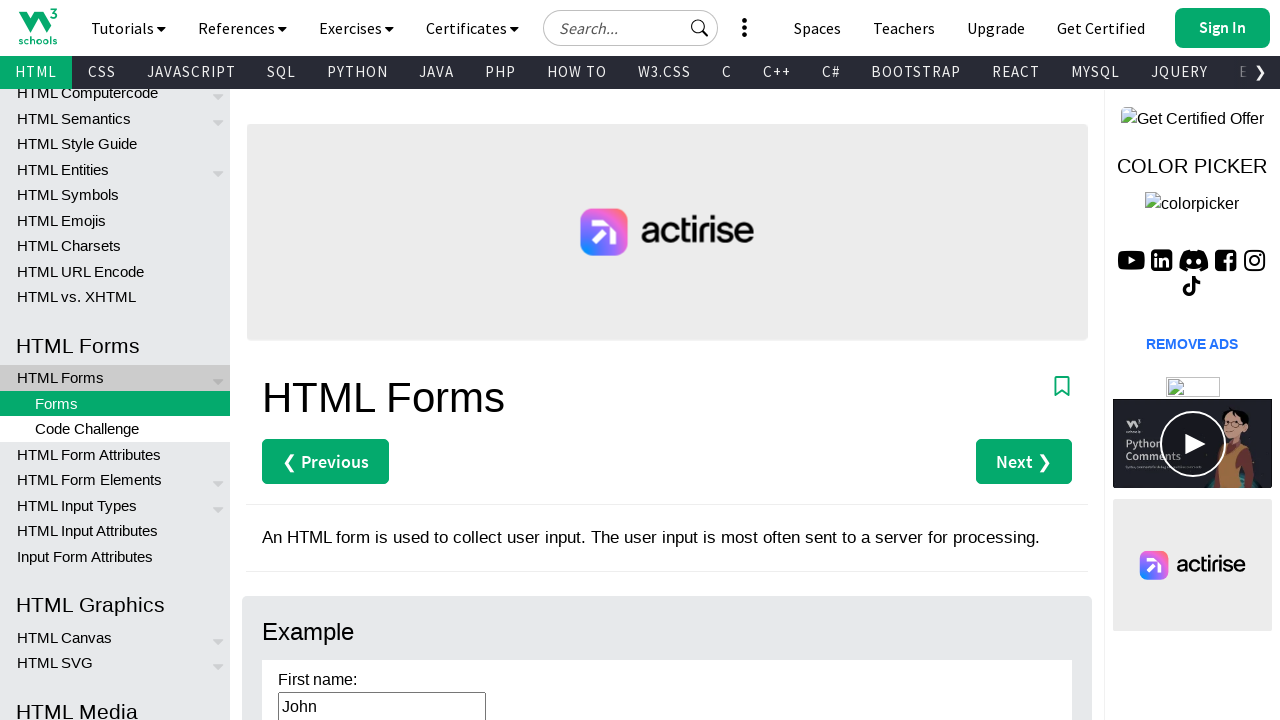

CSS checkbox is NOT selected
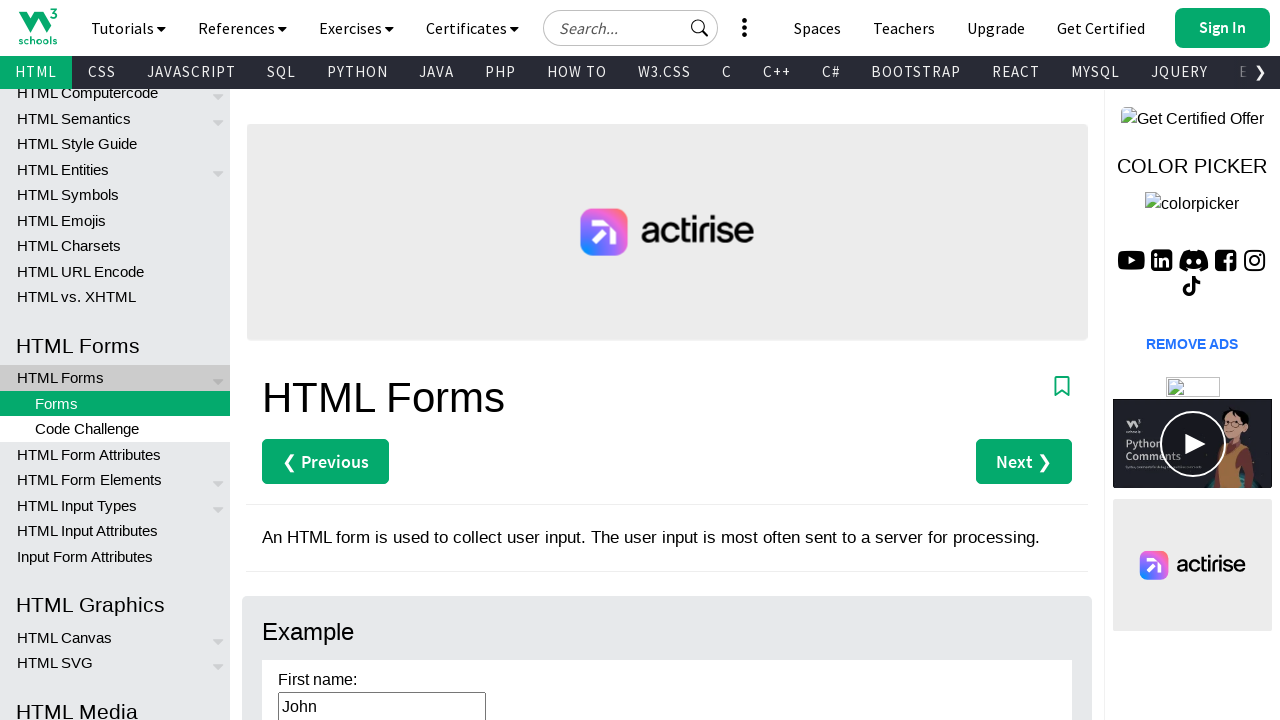

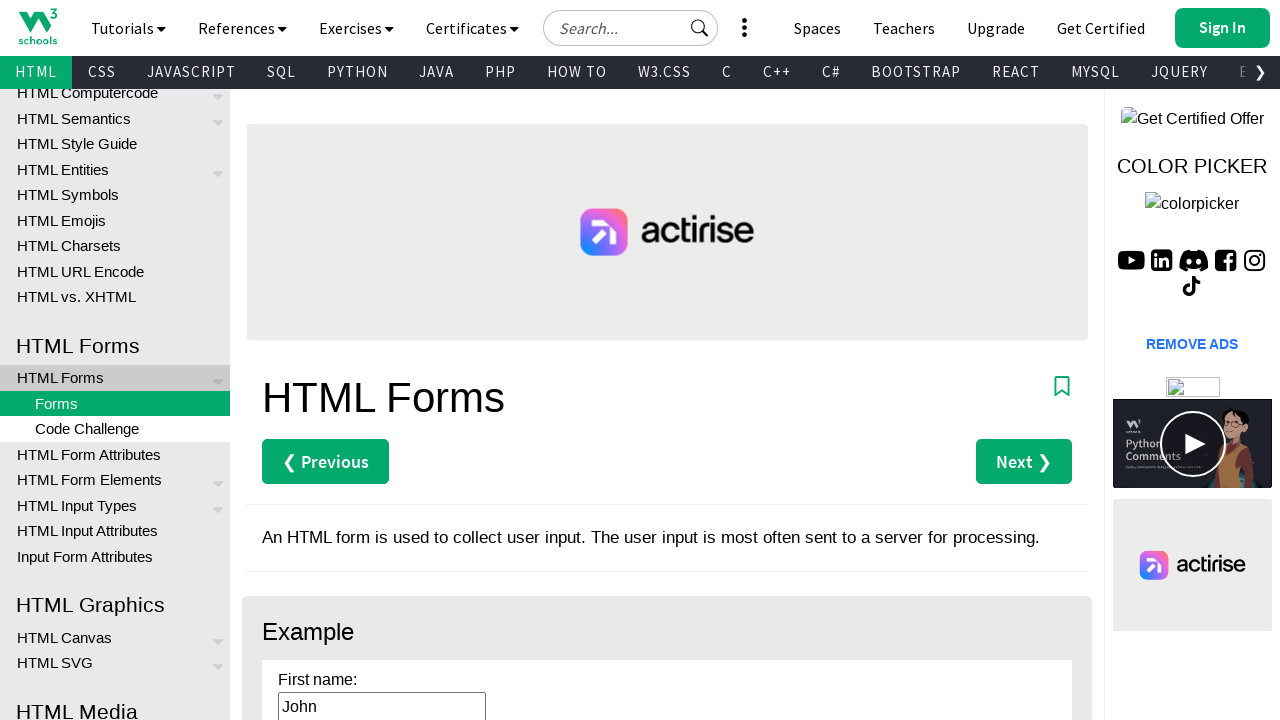